Tests checkbox toggle functionality by clicking checkbox option 1, verifying selection state, then clicking again to toggle off

Starting URL: https://rahulshettyacademy.com/AutomationPractice/

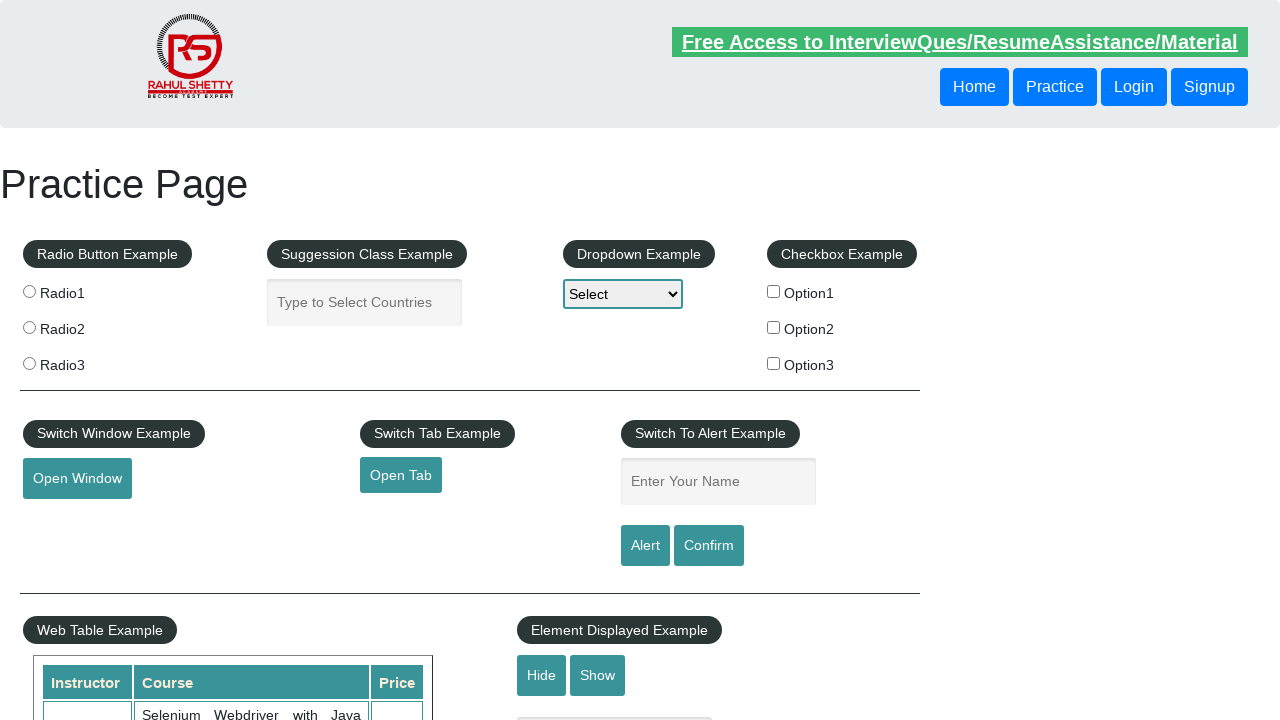

Clicked checkbox option 1 at (774, 291) on #checkBoxOption1
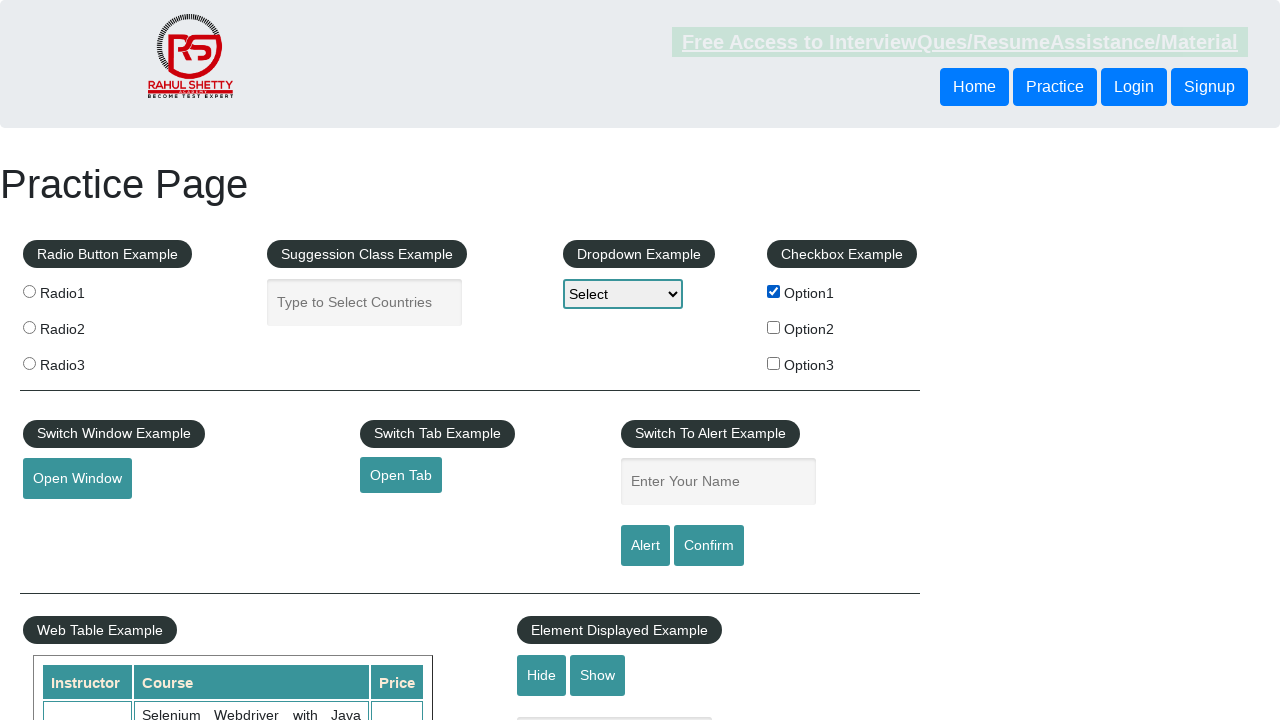

Verified checkbox option 1 is checked: True
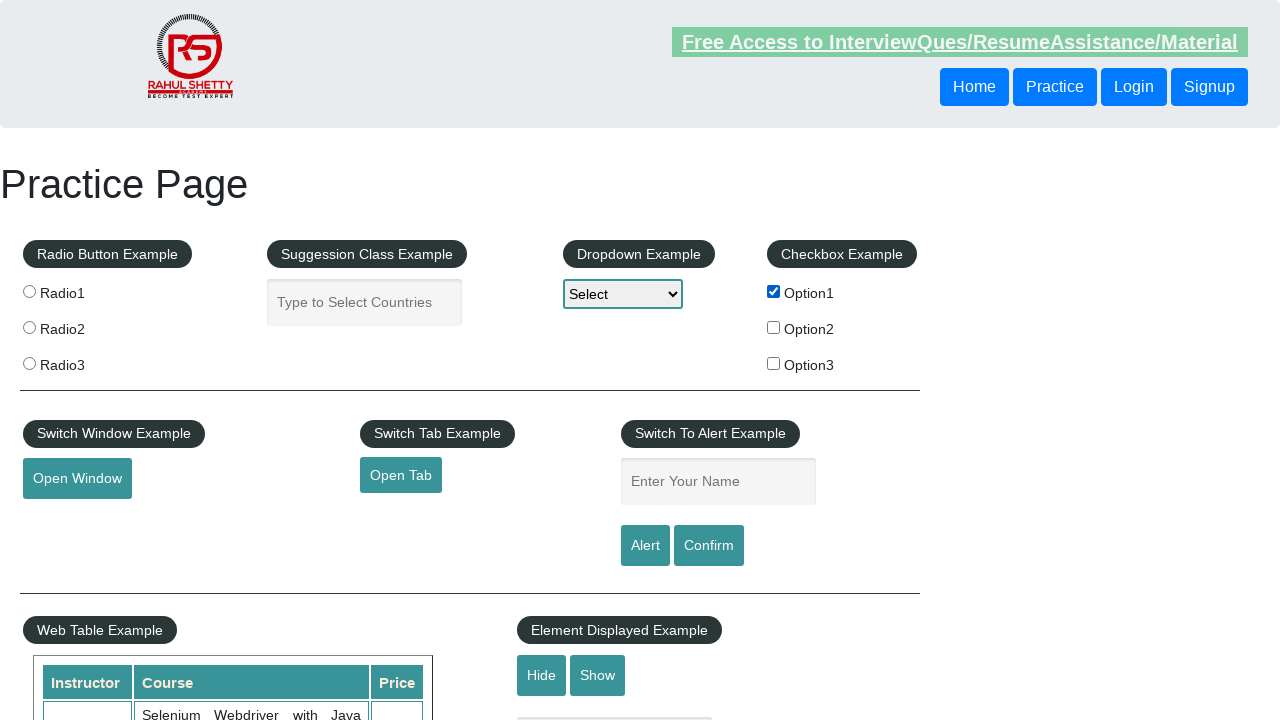

Clicked checkbox option 1 again to toggle off at (774, 291) on #checkBoxOption1
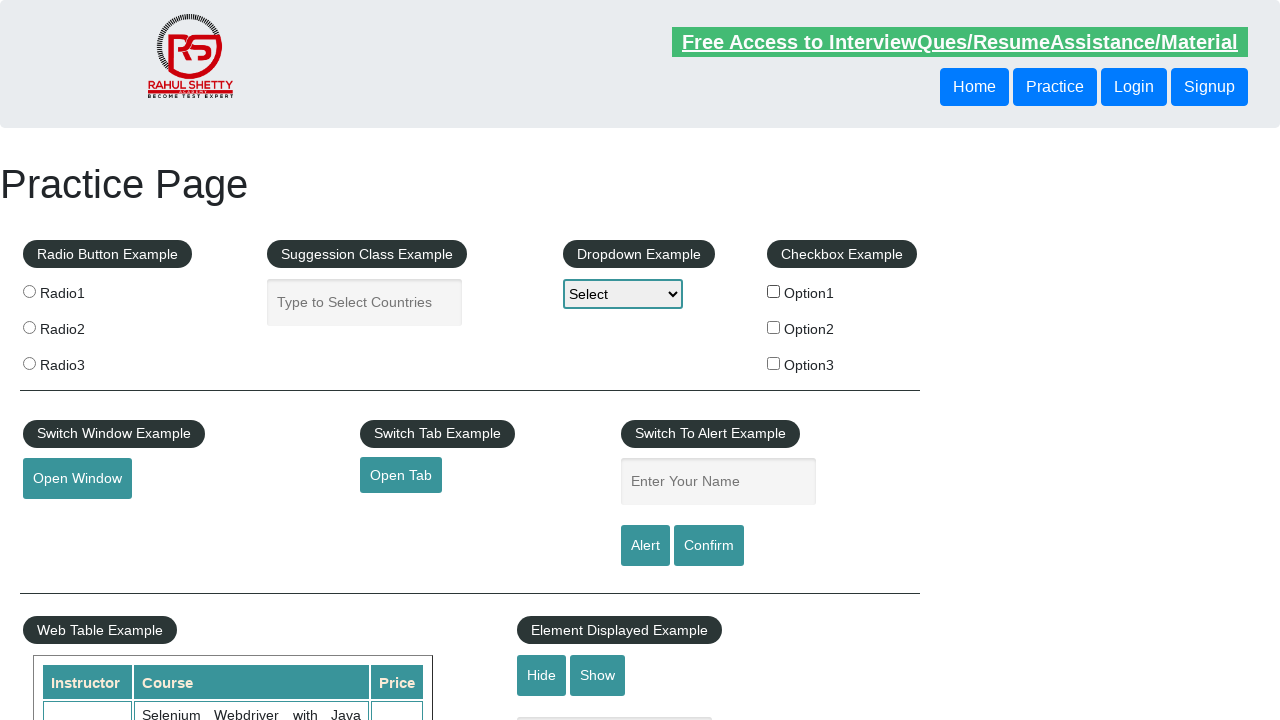

Verified checkbox option 1 is unchecked: False
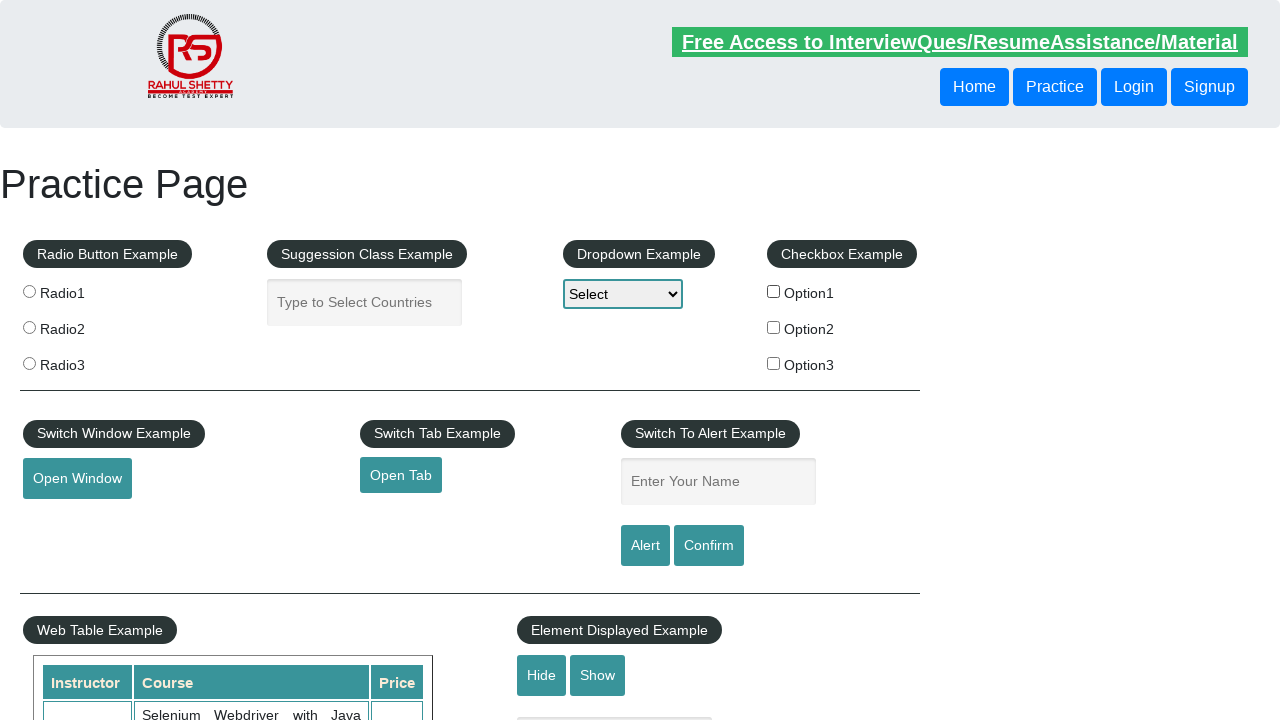

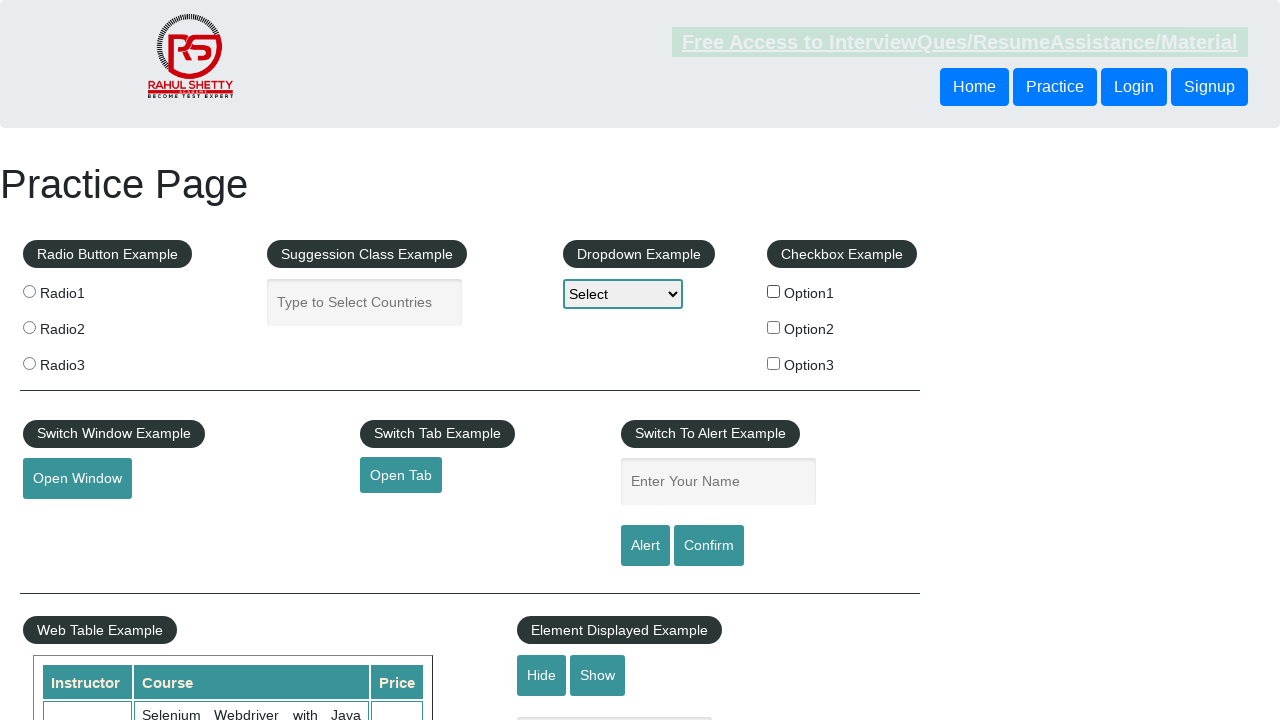